Tests different types of JavaScript alerts including basic alerts and prompt alerts with text input on a demo page

Starting URL: https://demo.automationtesting.in/Alerts.html

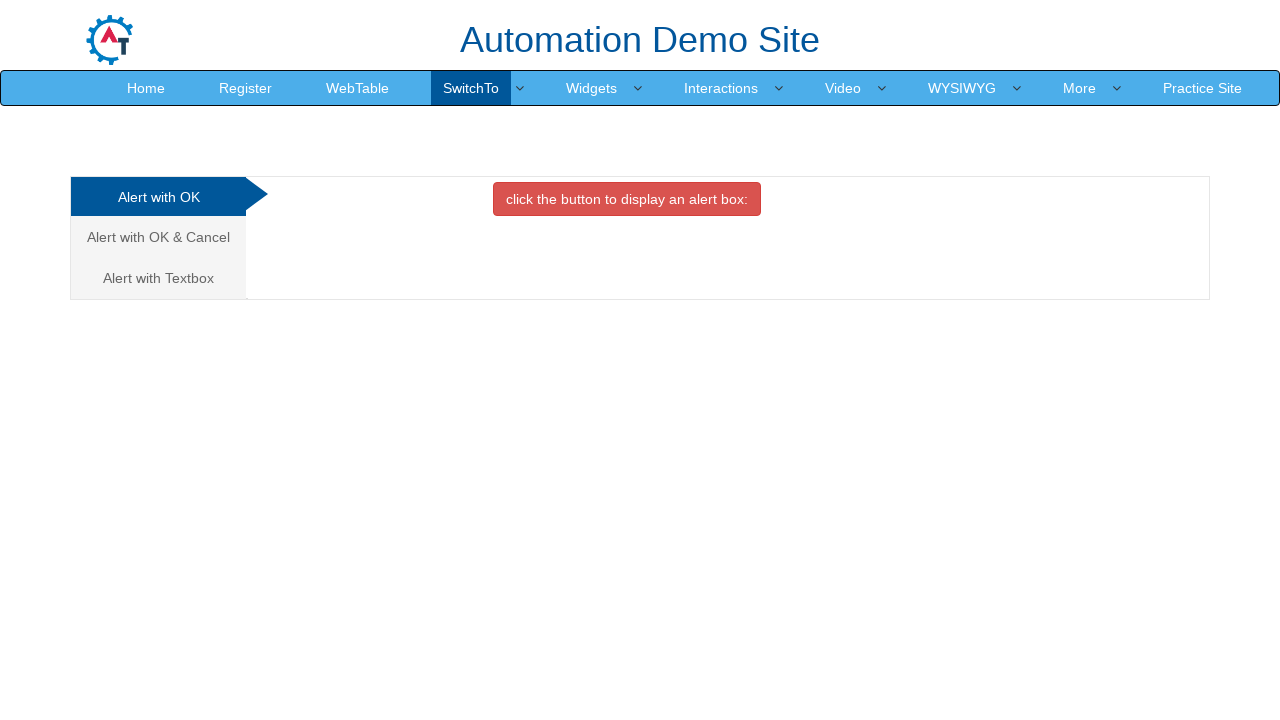

Clicked on Alert with OK tab at (158, 197) on xpath=//a[@href='#OKTab']
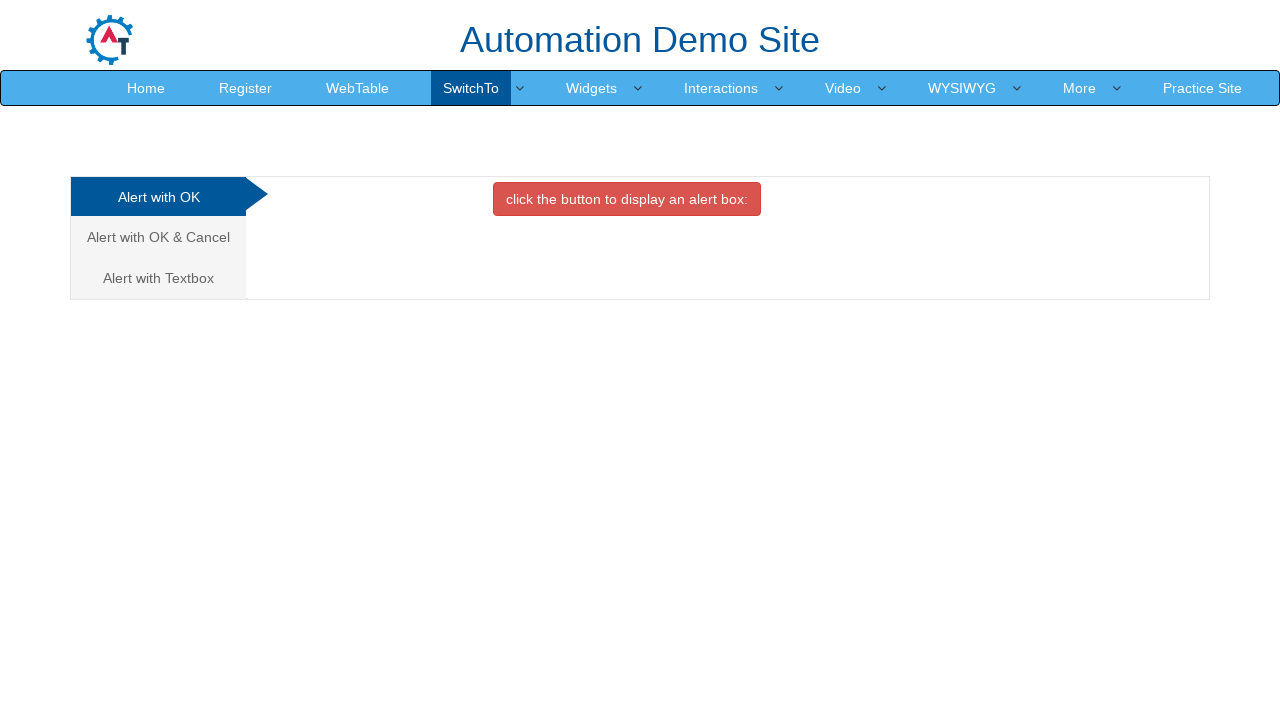

Clicked button to trigger alert box at (627, 199) on xpath=//button[contains(text(),'alert box:')]
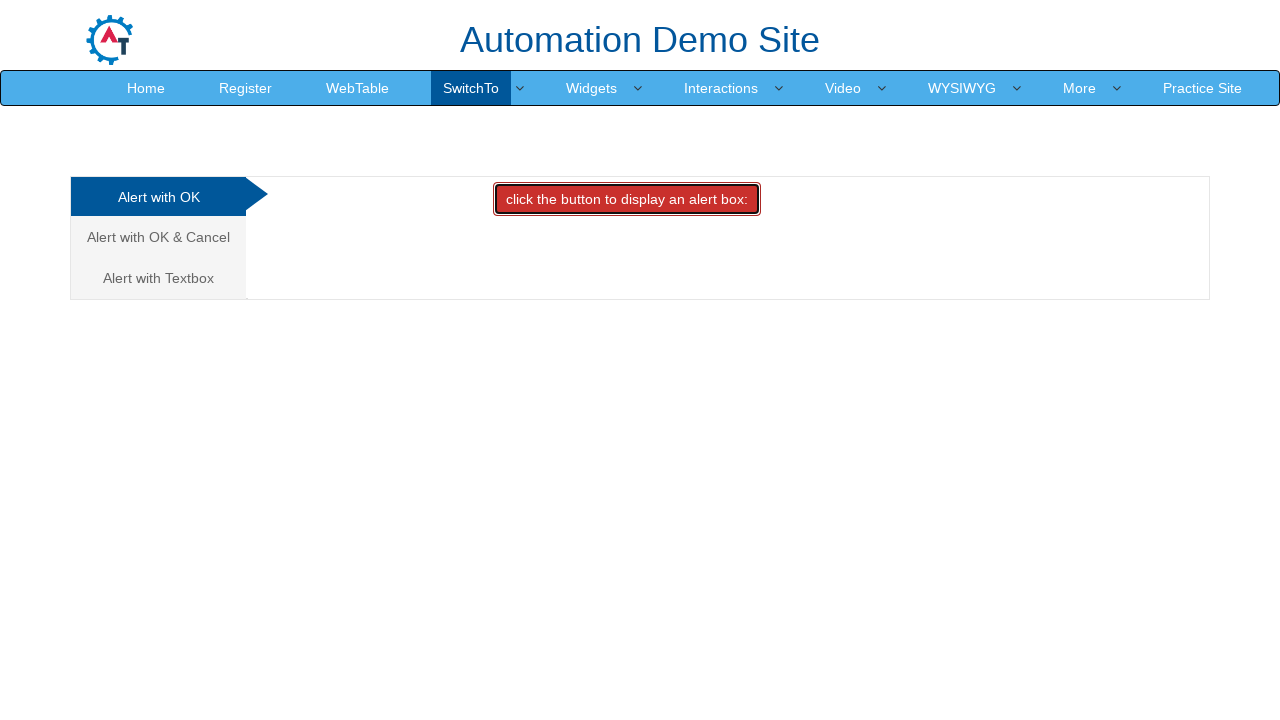

Set up dialog handler to accept alerts
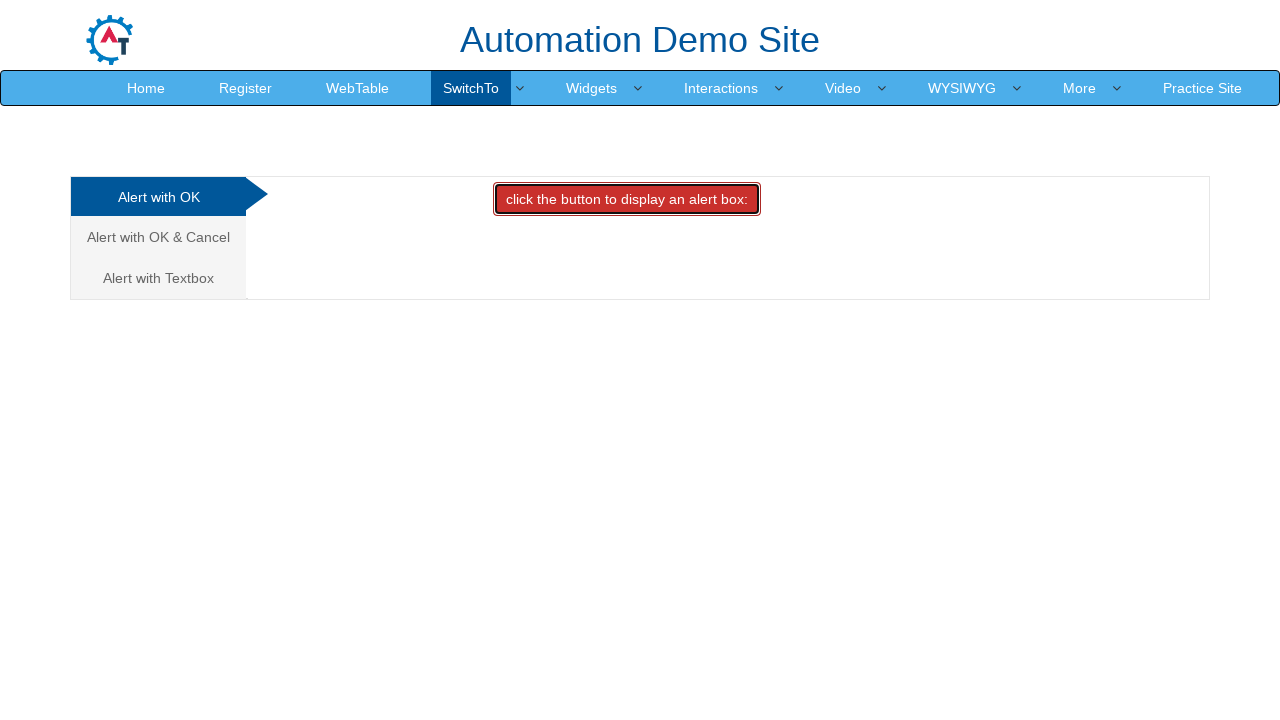

Clicked on Alert with Textbox tab at (158, 278) on xpath=//a[contains(text(),'Alert with Textbox')]
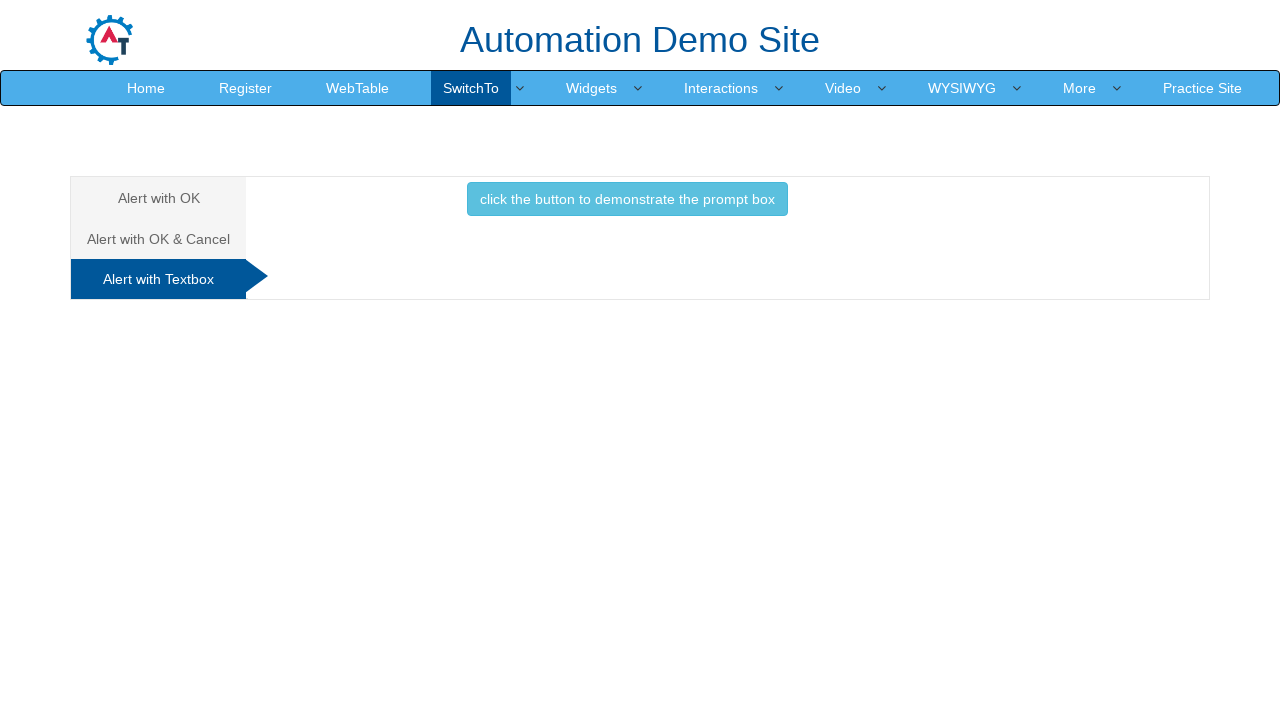

Clicked button to trigger prompt box at (627, 199) on xpath=//button[contains(text(), 'prompt box')]
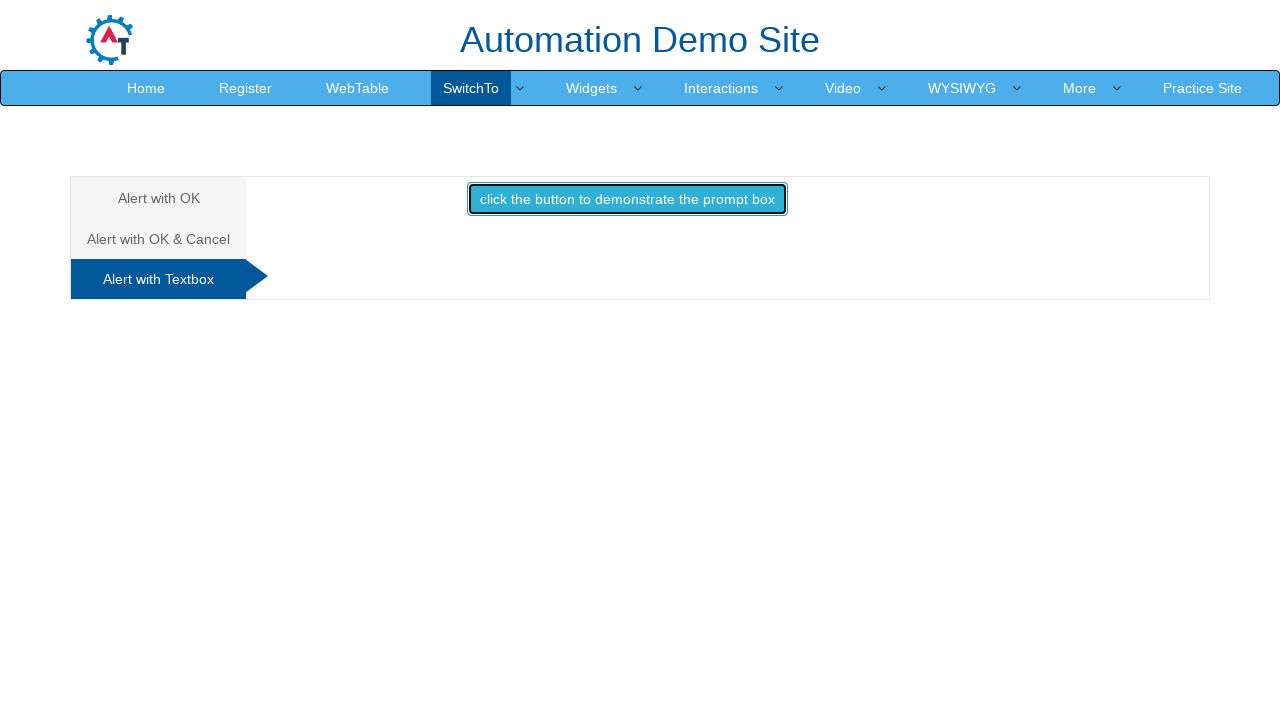

Set up dialog handler to accept prompts with 'Hello' text
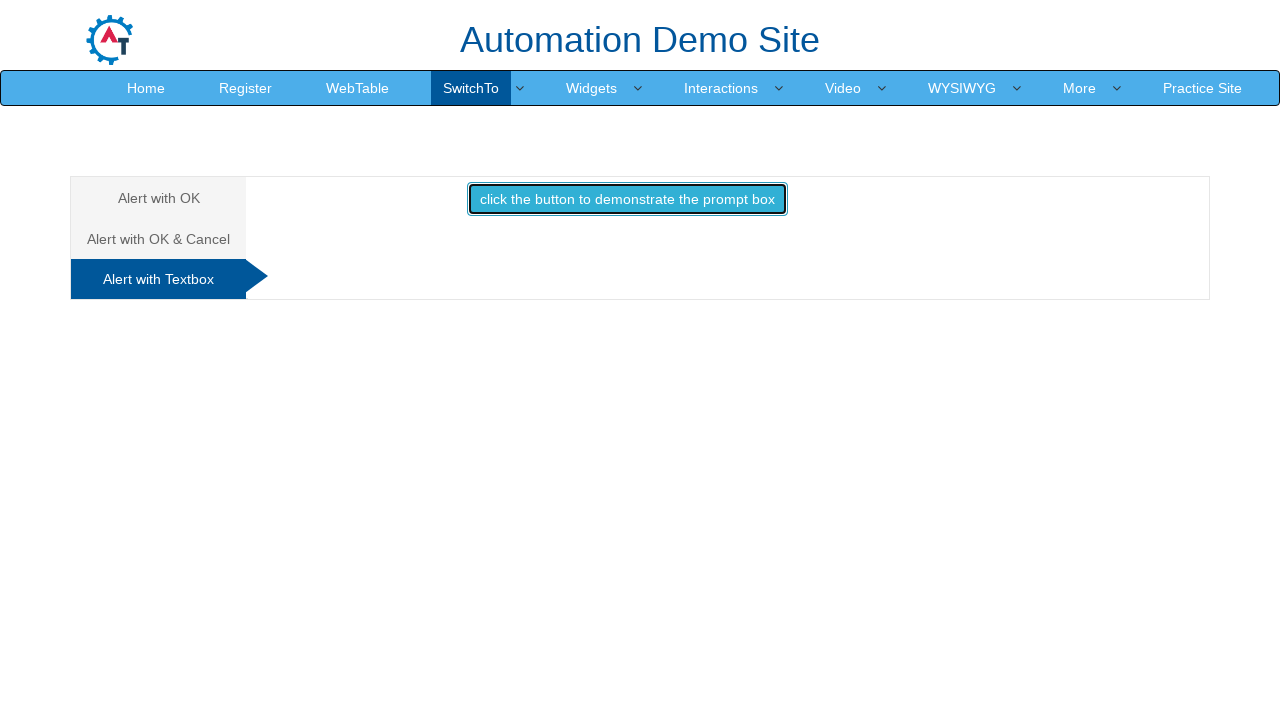

Clicked prompt box button again with handler configured at (627, 199) on xpath=//button[contains(text(), 'prompt box')]
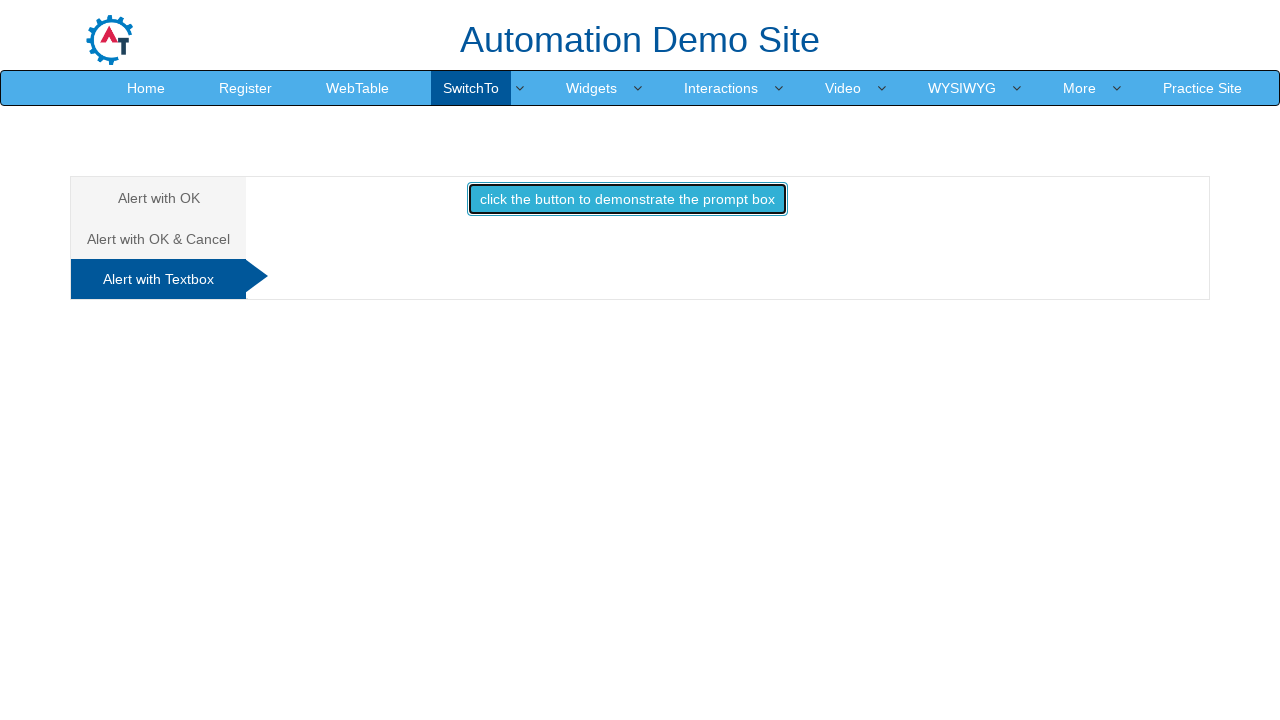

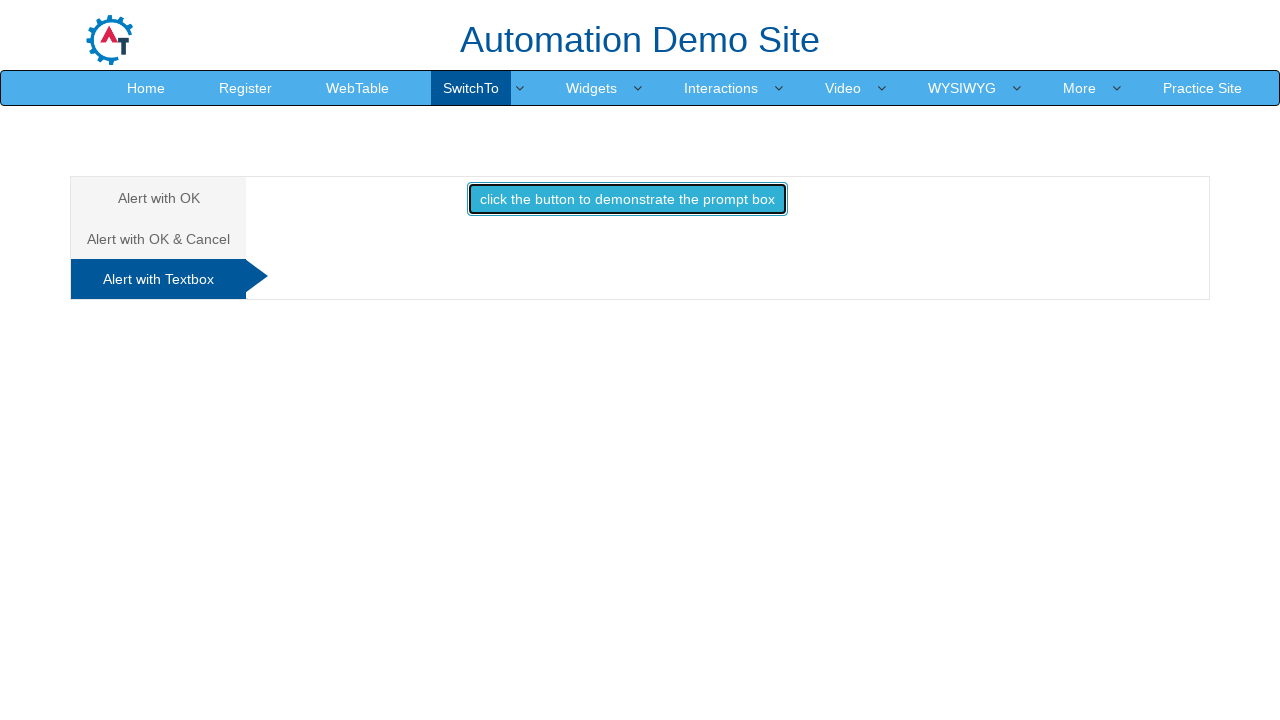